Tests that entered text is trimmed when editing a todo item

Starting URL: https://demo.playwright.dev/todomvc

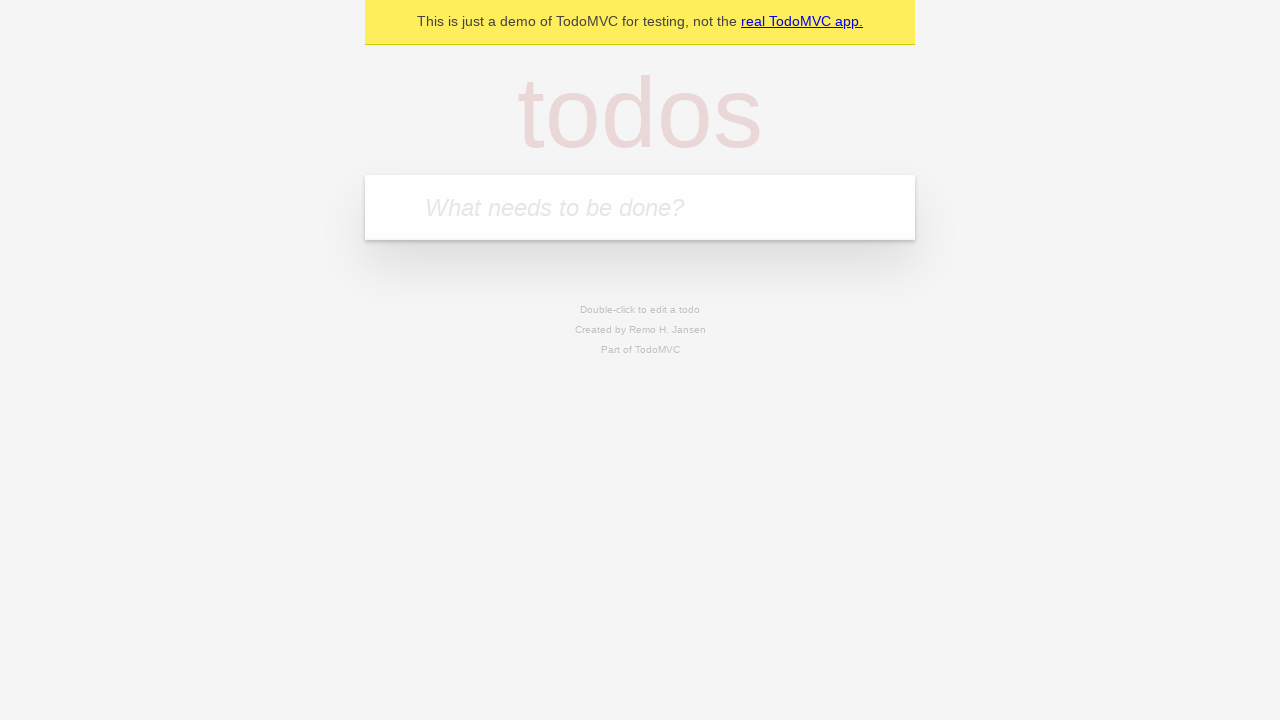

Filled first todo input with 'buy some cheese' on internal:attr=[placeholder="What needs to be done?"i]
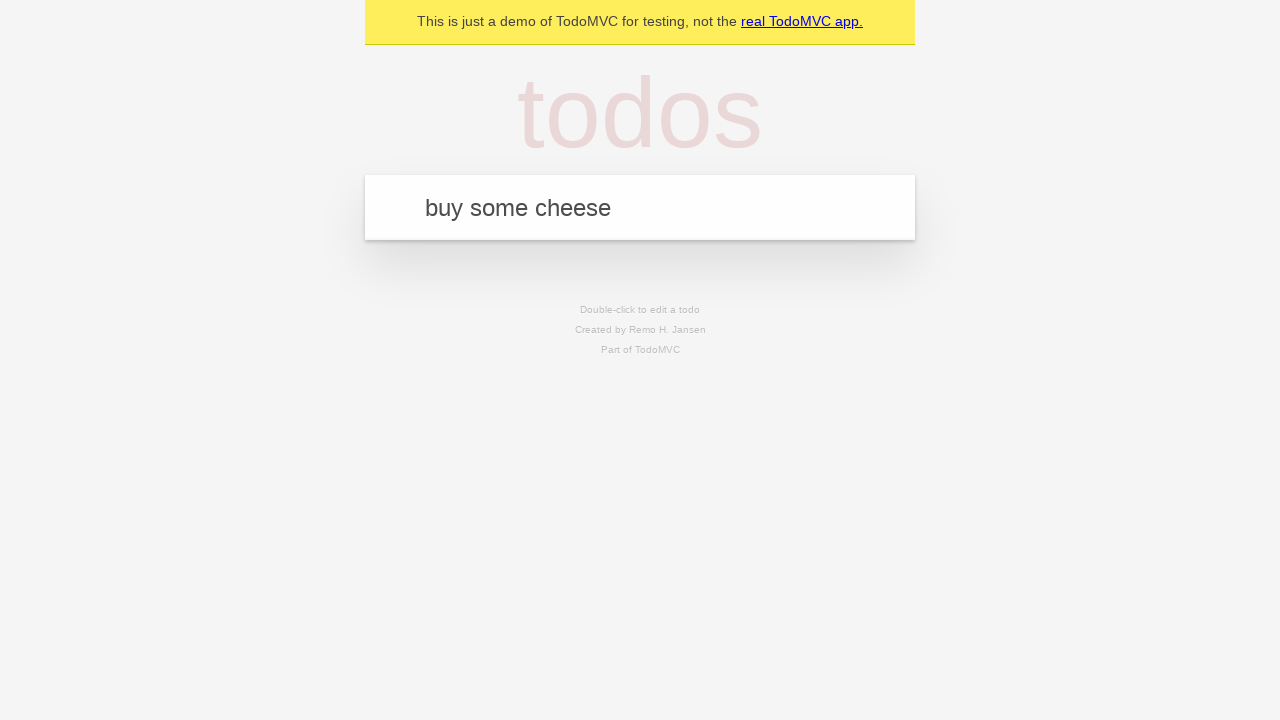

Pressed Enter to create first todo on internal:attr=[placeholder="What needs to be done?"i]
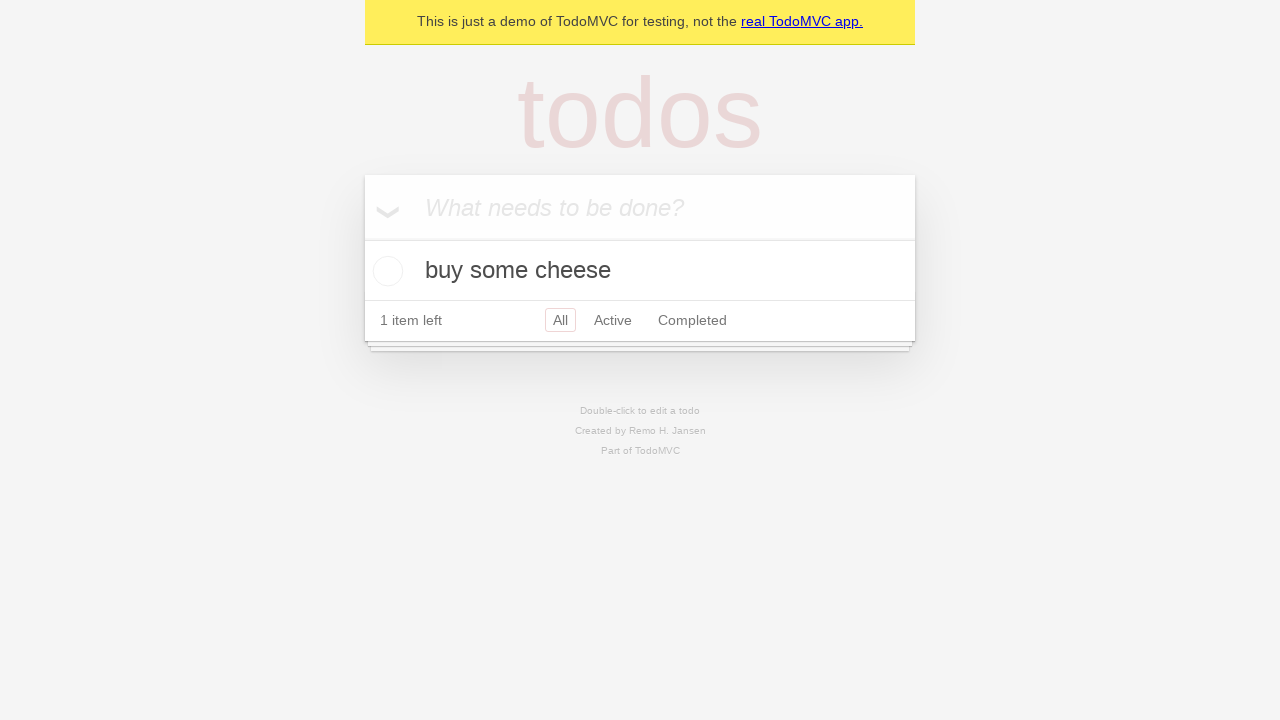

Filled second todo input with 'feed the cat' on internal:attr=[placeholder="What needs to be done?"i]
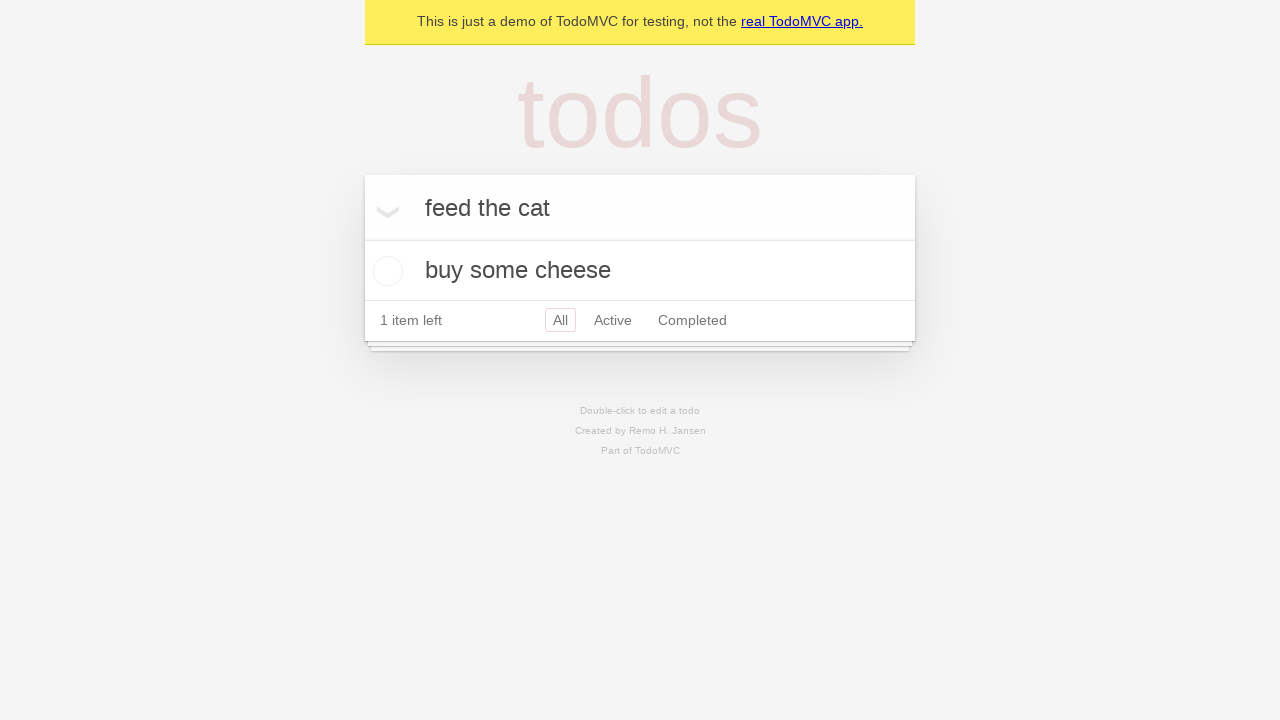

Pressed Enter to create second todo on internal:attr=[placeholder="What needs to be done?"i]
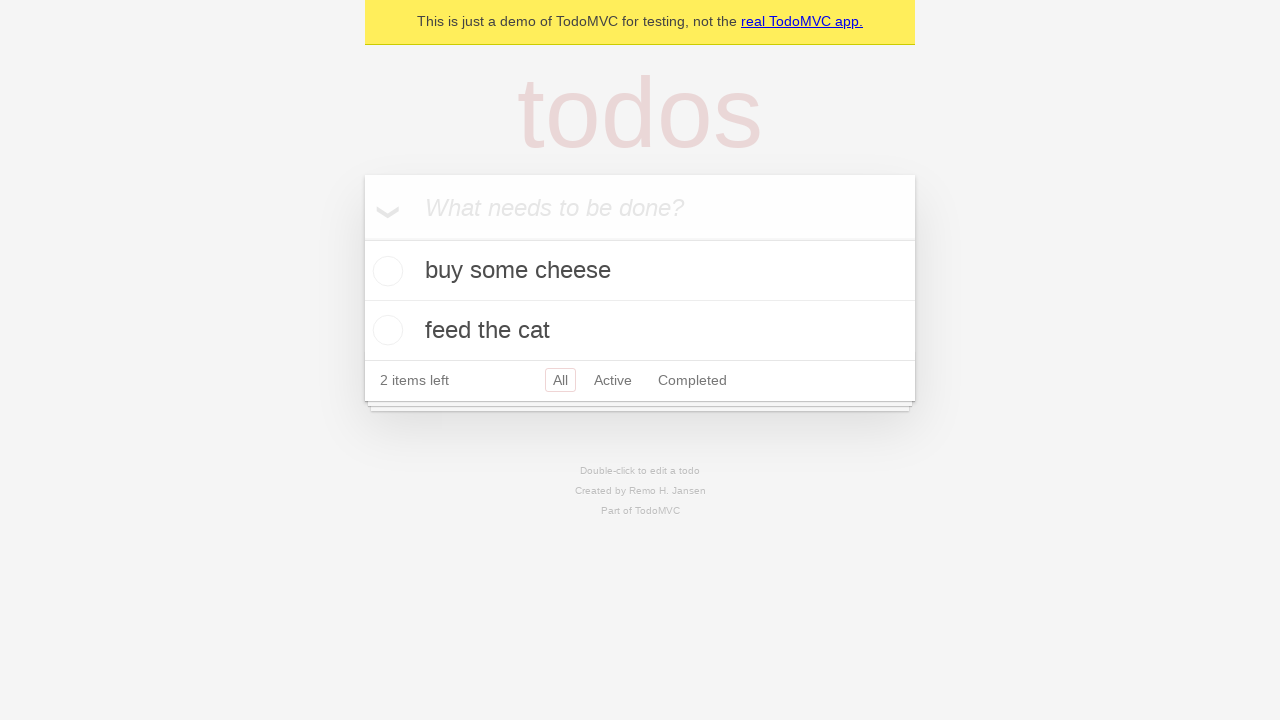

Filled third todo input with 'book a doctors appointment' on internal:attr=[placeholder="What needs to be done?"i]
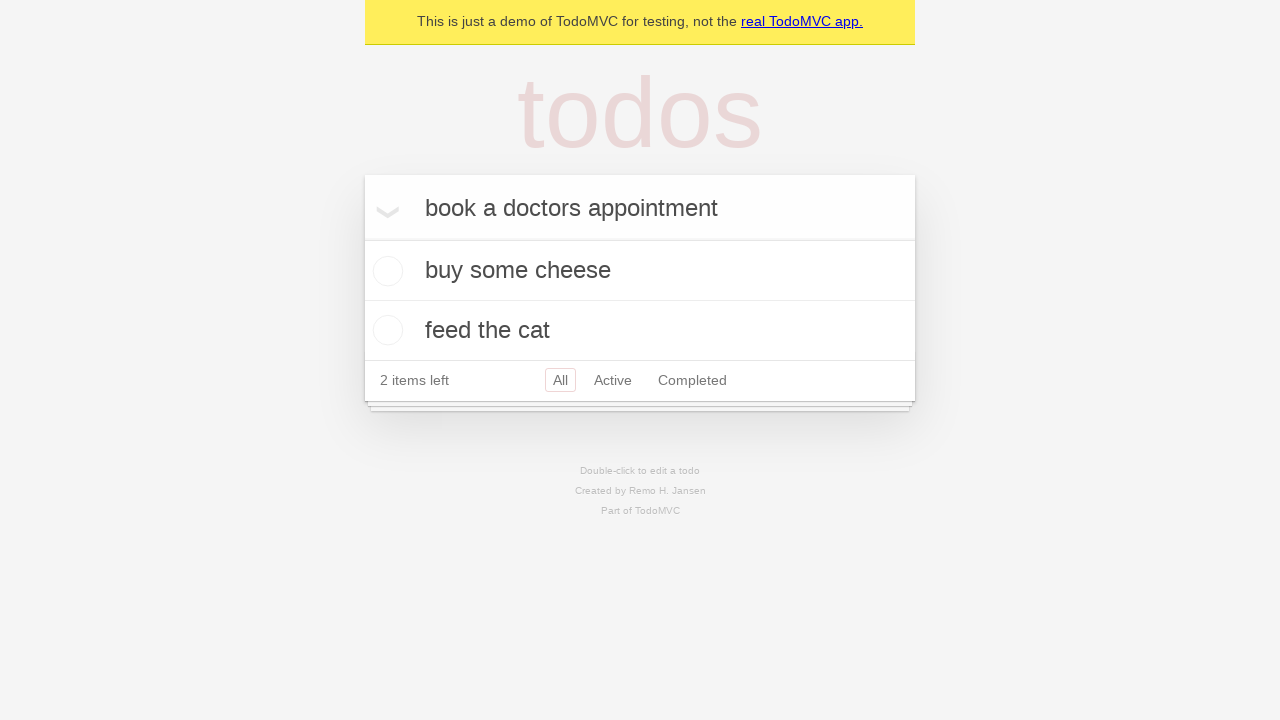

Pressed Enter to create third todo on internal:attr=[placeholder="What needs to be done?"i]
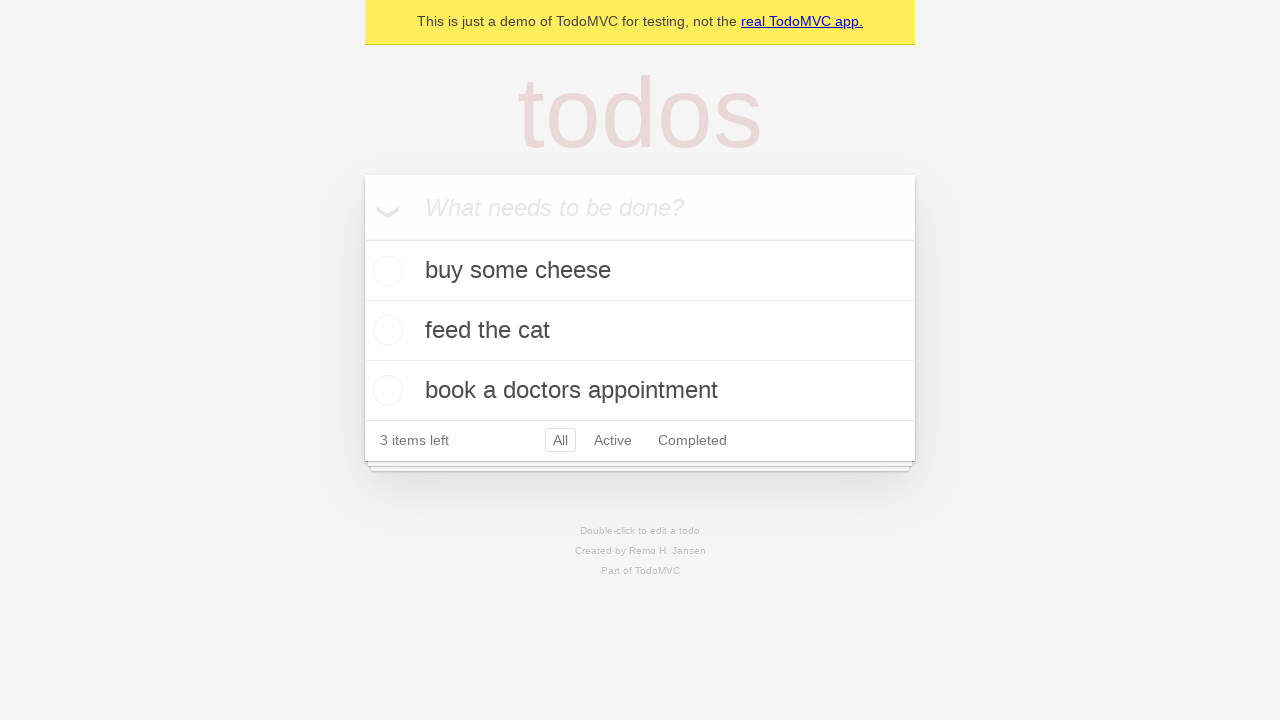

Waited for todo items to load
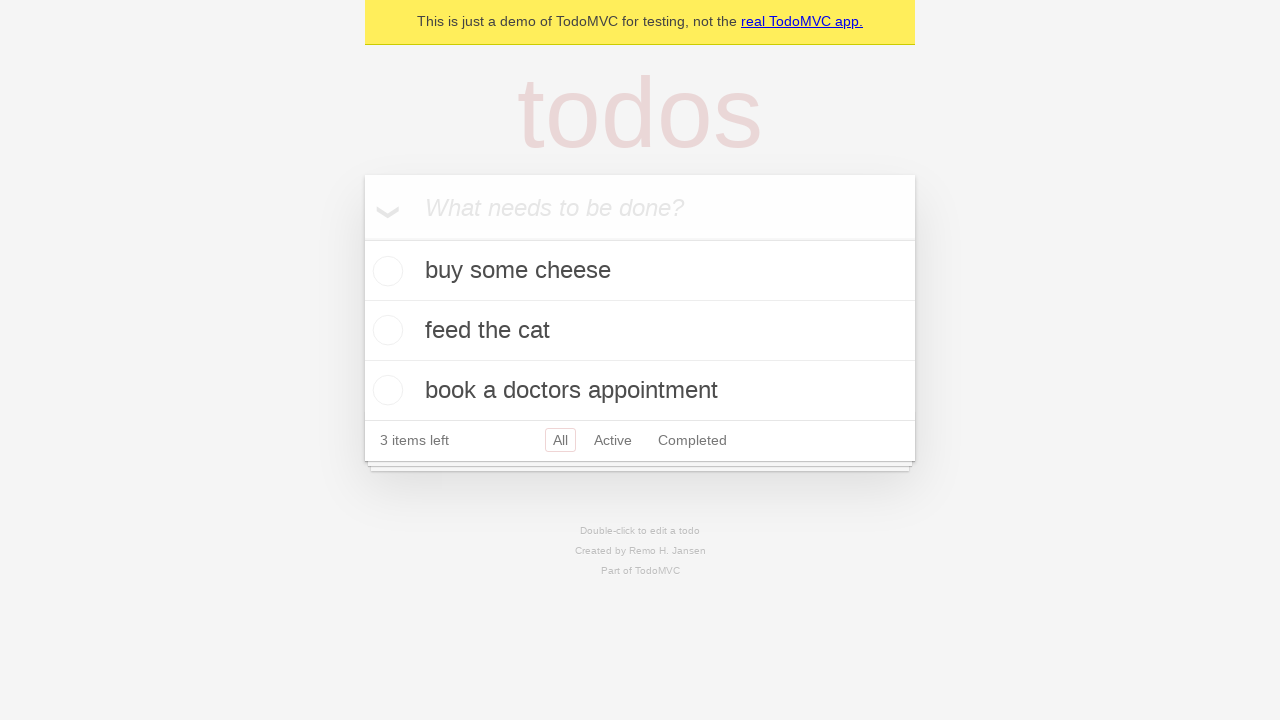

Double-clicked second todo item to enter edit mode at (640, 331) on internal:testid=[data-testid="todo-item"s] >> nth=1
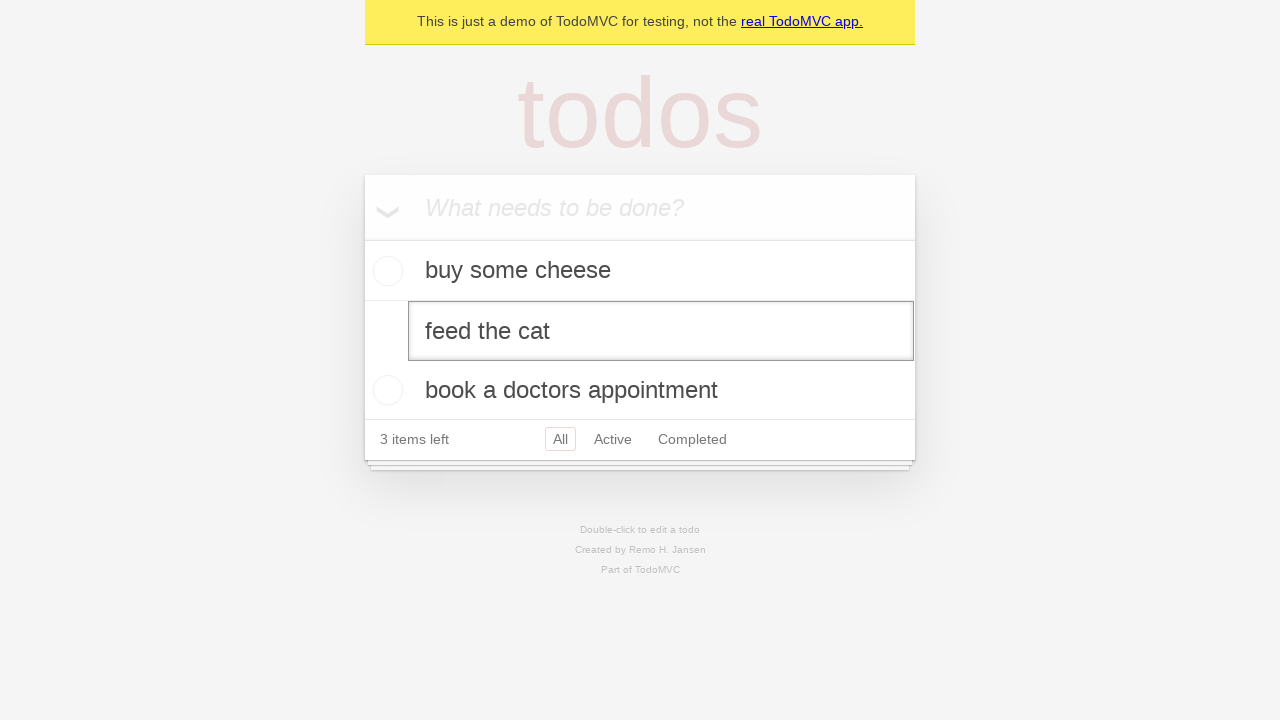

Filled edit field with text containing leading and trailing whitespace on internal:testid=[data-testid="todo-item"s] >> nth=1 >> internal:role=textbox[nam
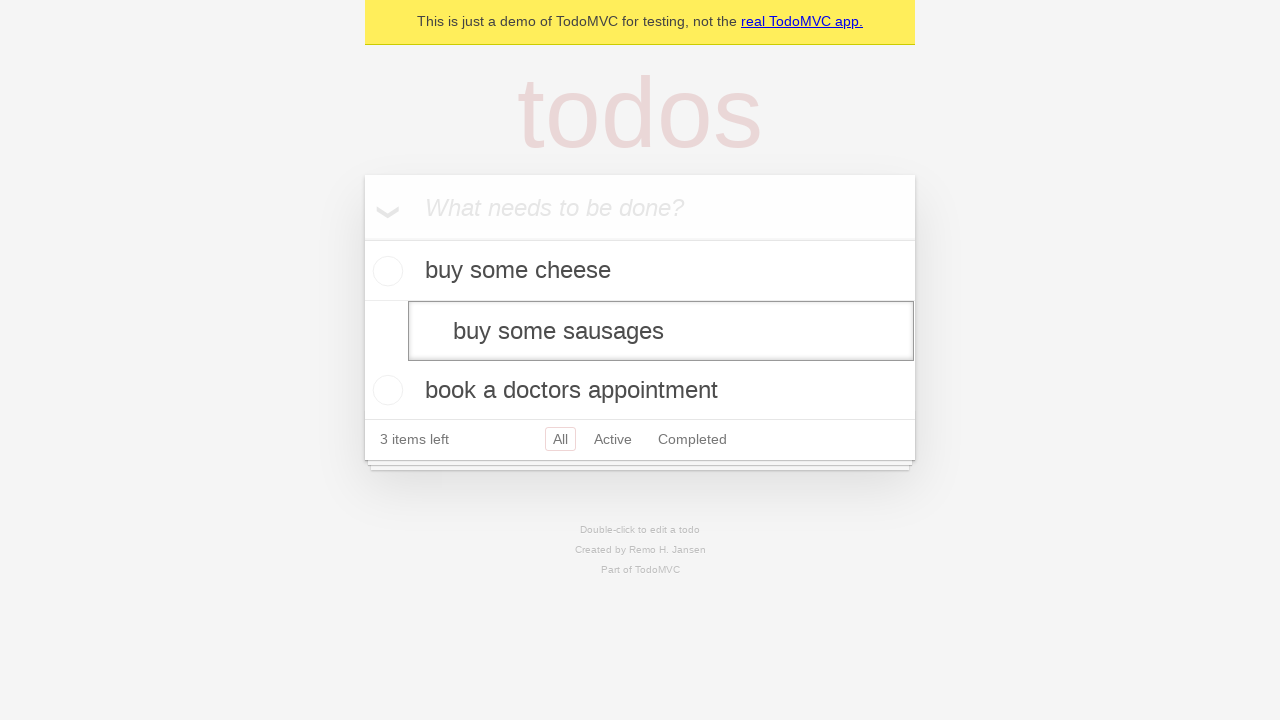

Pressed Enter to save edited todo, text should be trimmed on internal:testid=[data-testid="todo-item"s] >> nth=1 >> internal:role=textbox[nam
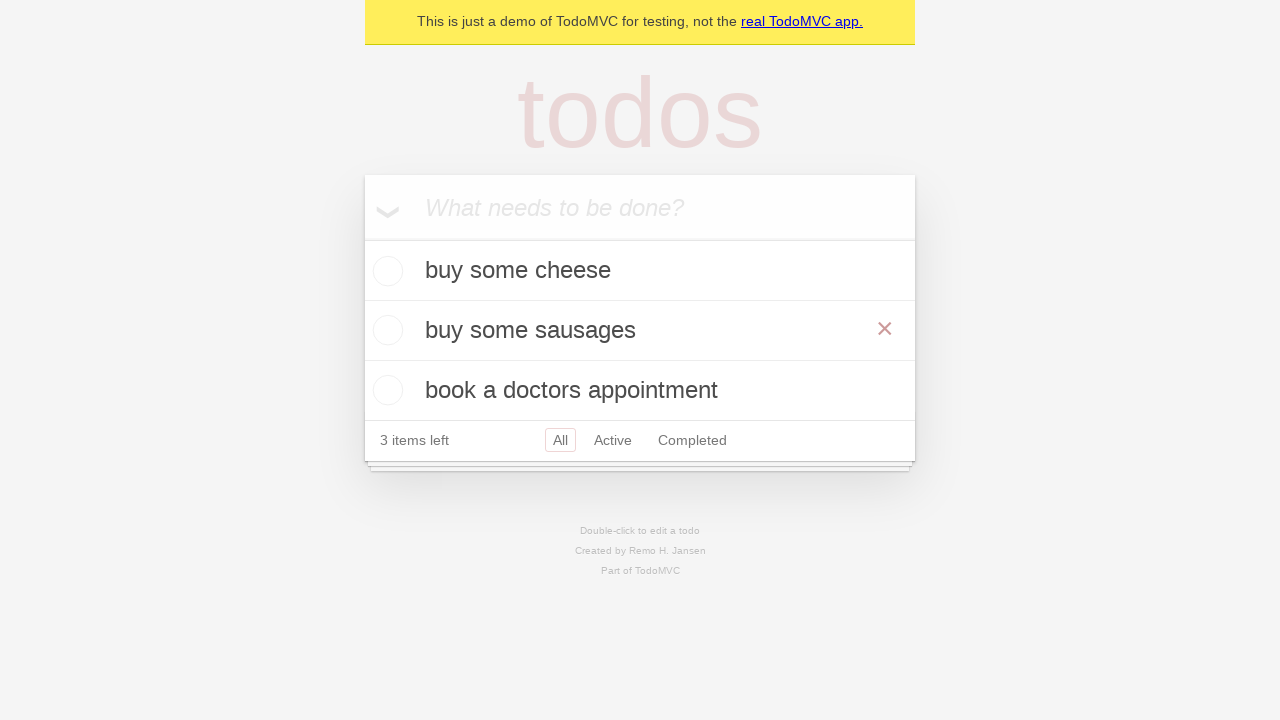

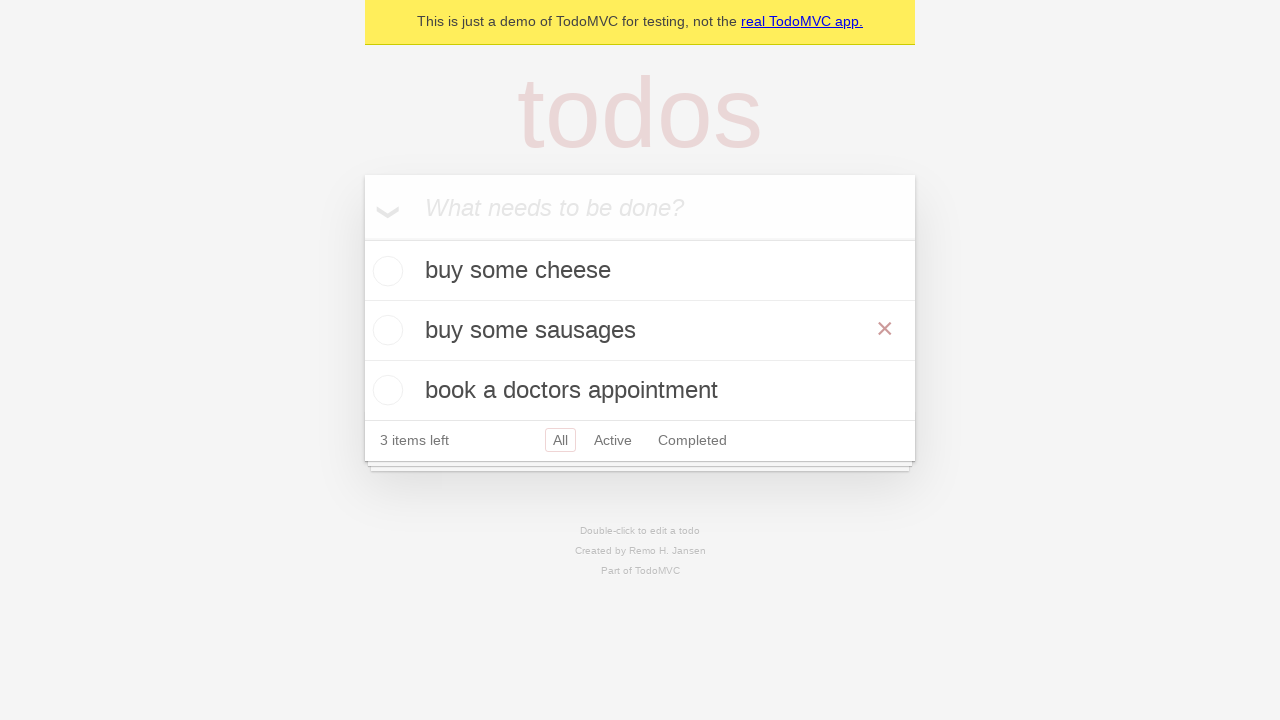